Tests dropdown selection functionality by selecting options using different methods (visible text, index, and value) and verifying selections

Starting URL: https://v1.training-support.net/selenium/selects

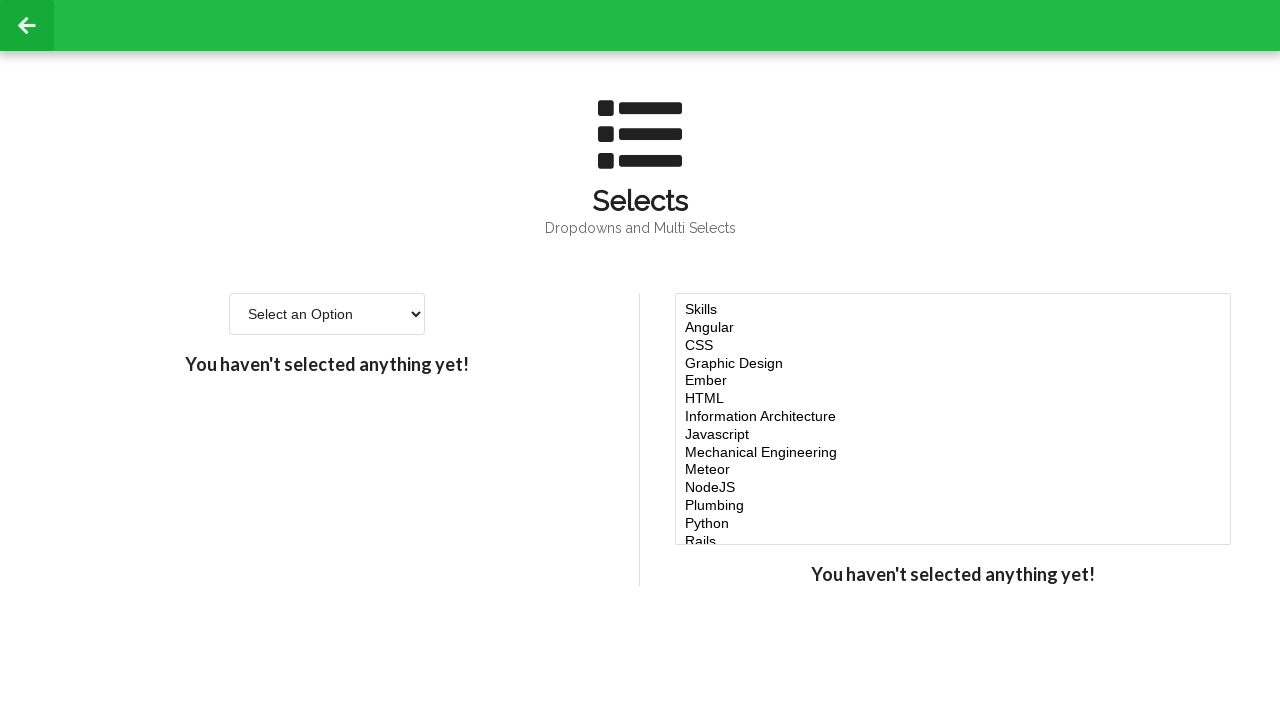

Located dropdown element with id 'single-select'
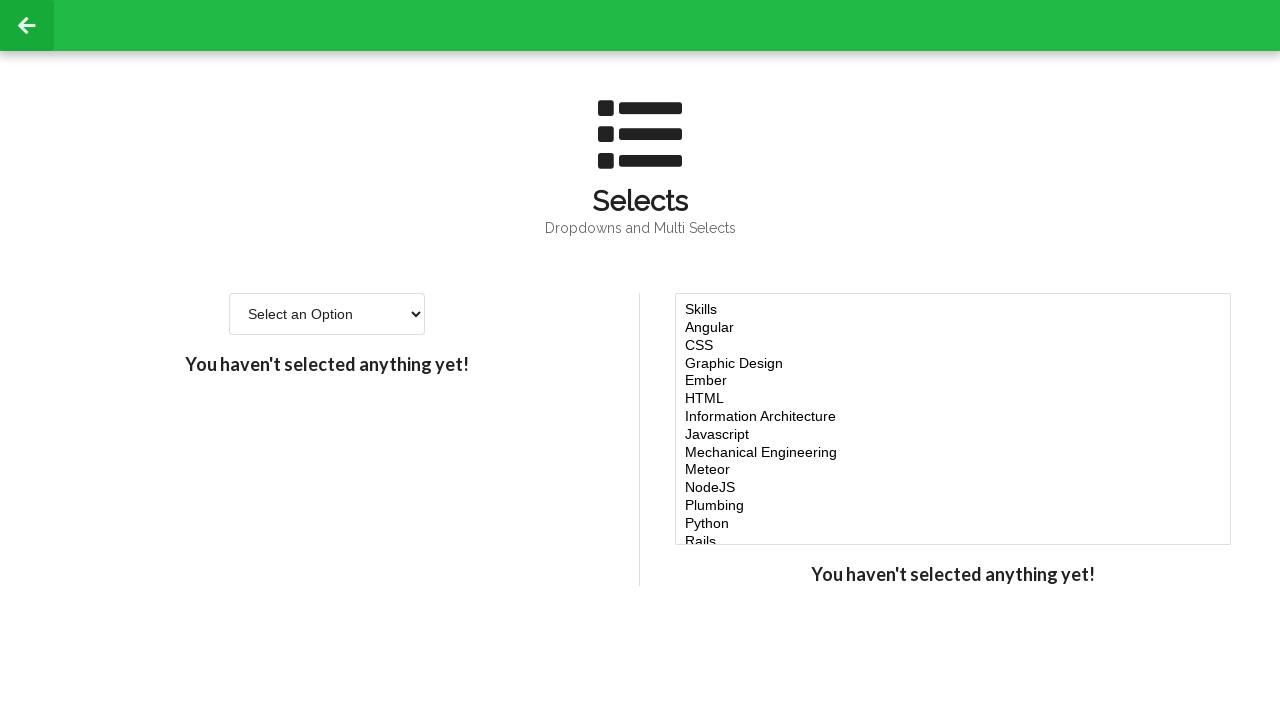

Selected 'Option 2' from dropdown using visible text on #single-select
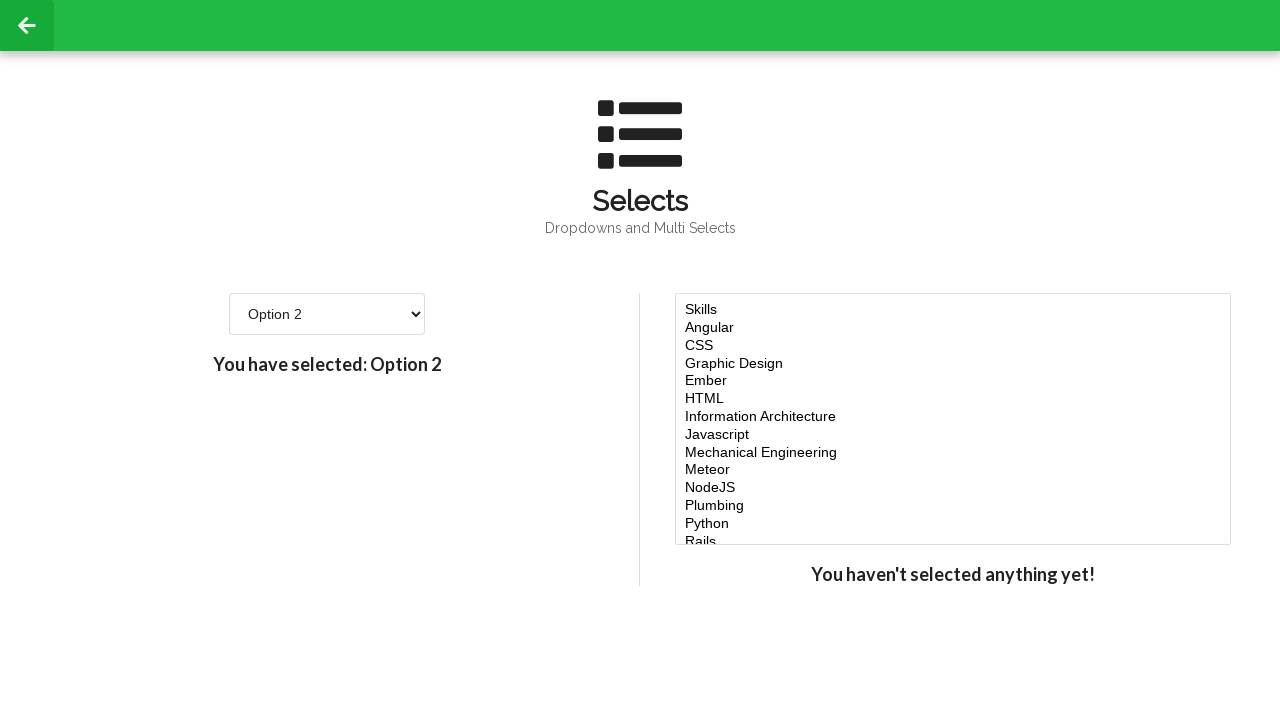

Retrieved text content of currently selected option
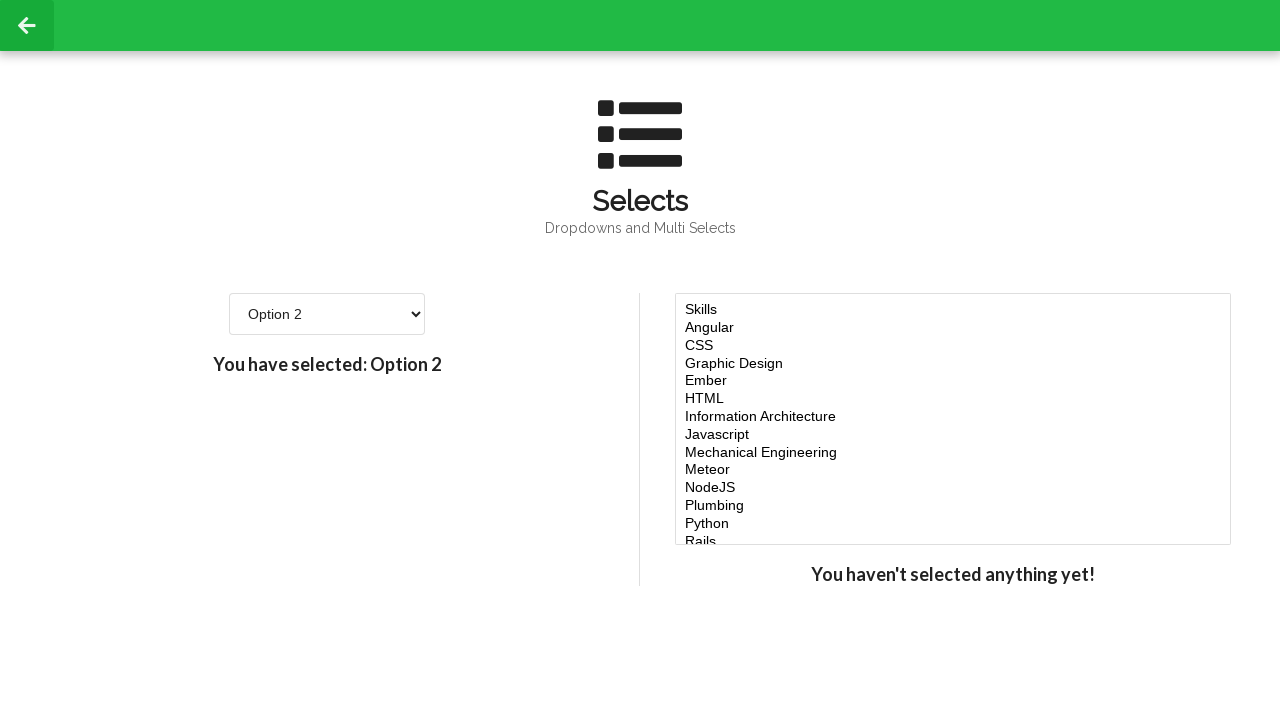

Selected option at index 2 (third option) from dropdown on #single-select
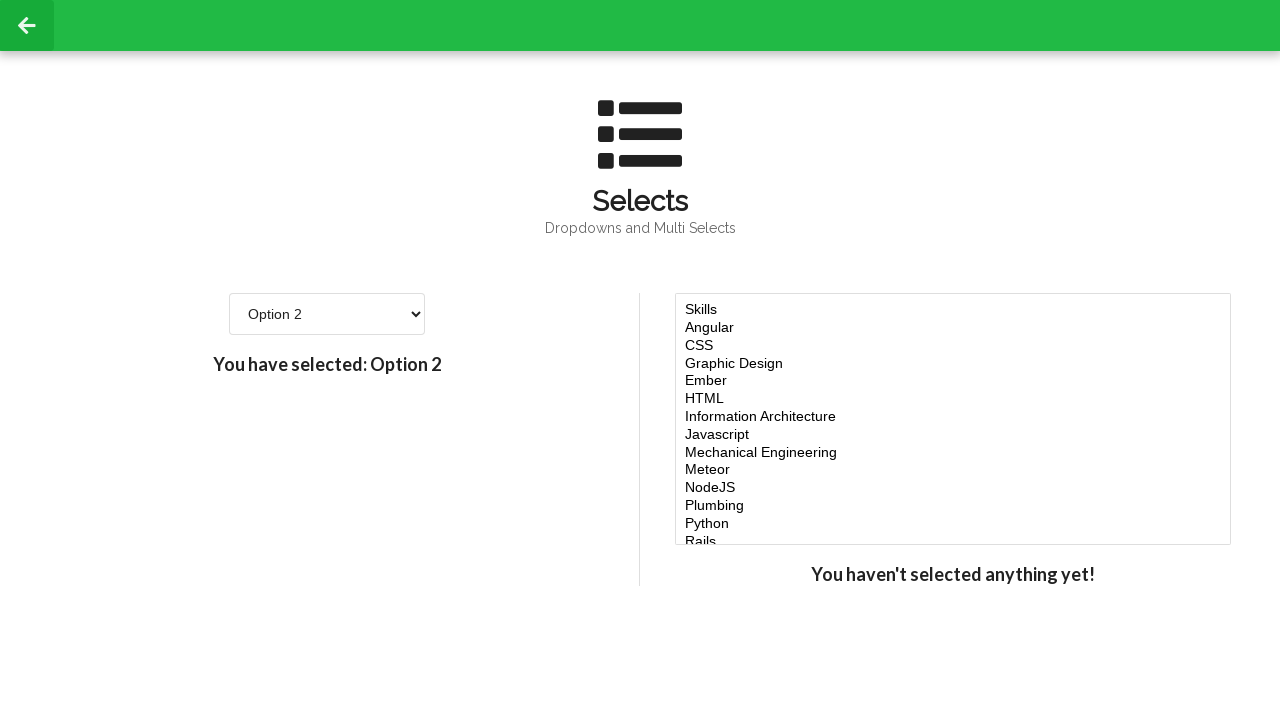

Retrieved text content of currently selected option
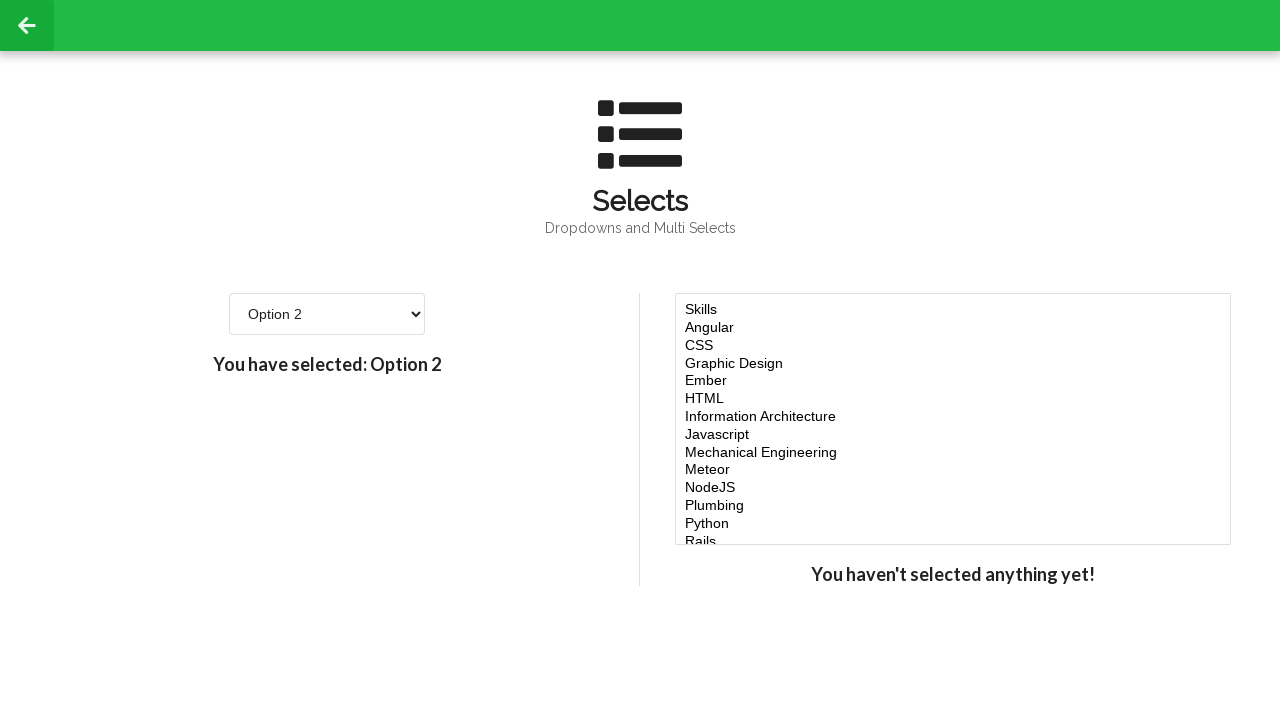

Selected option with value '4' (fourth option) from dropdown on #single-select
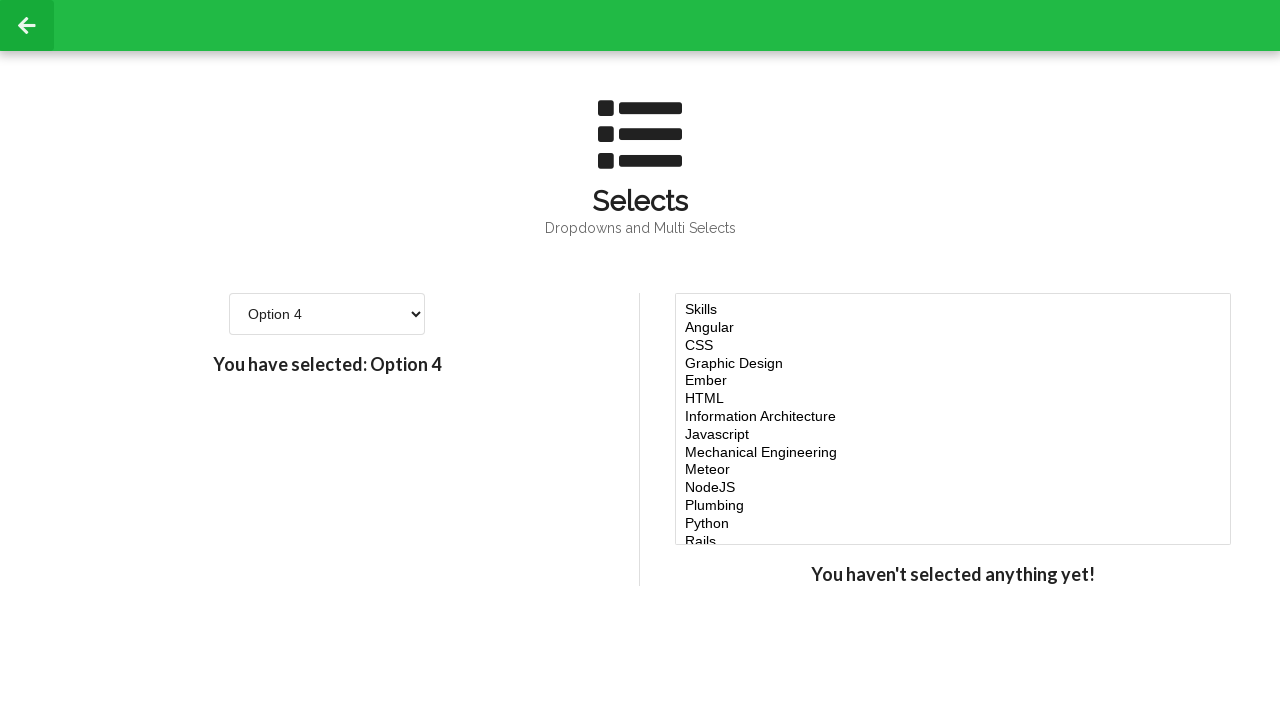

Retrieved text content of currently selected option
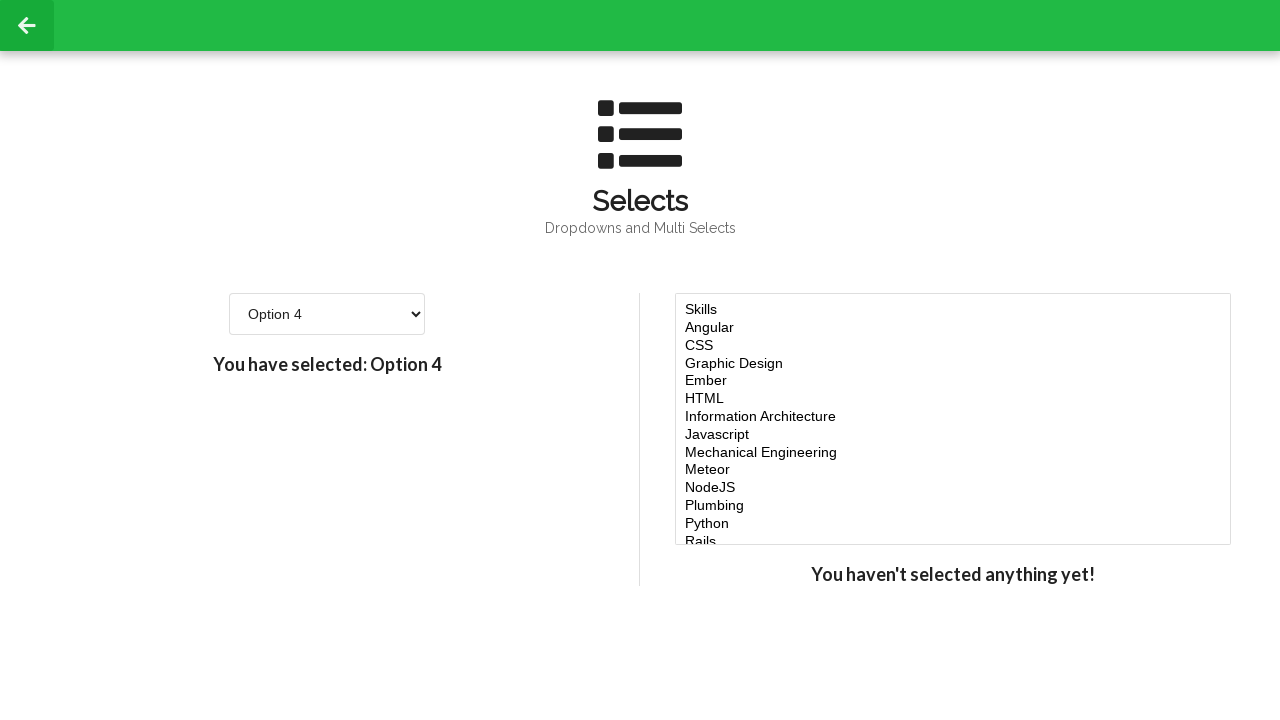

Retrieved all option text contents from dropdown
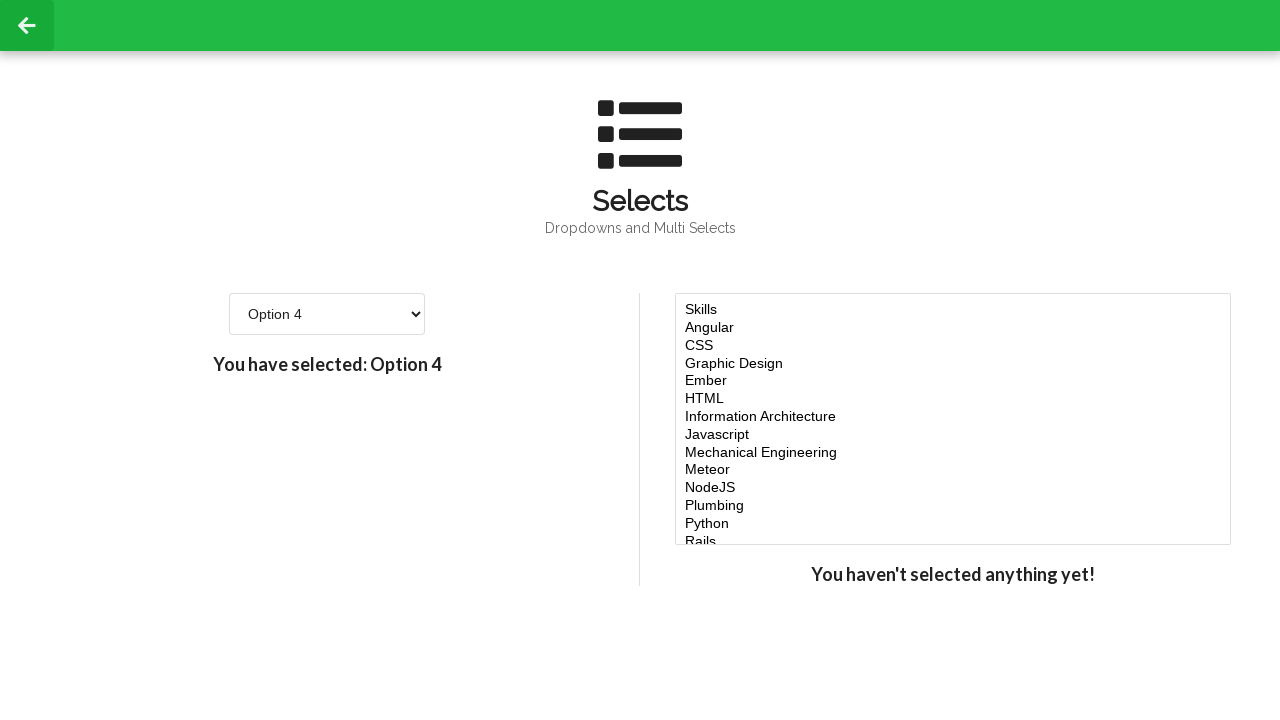

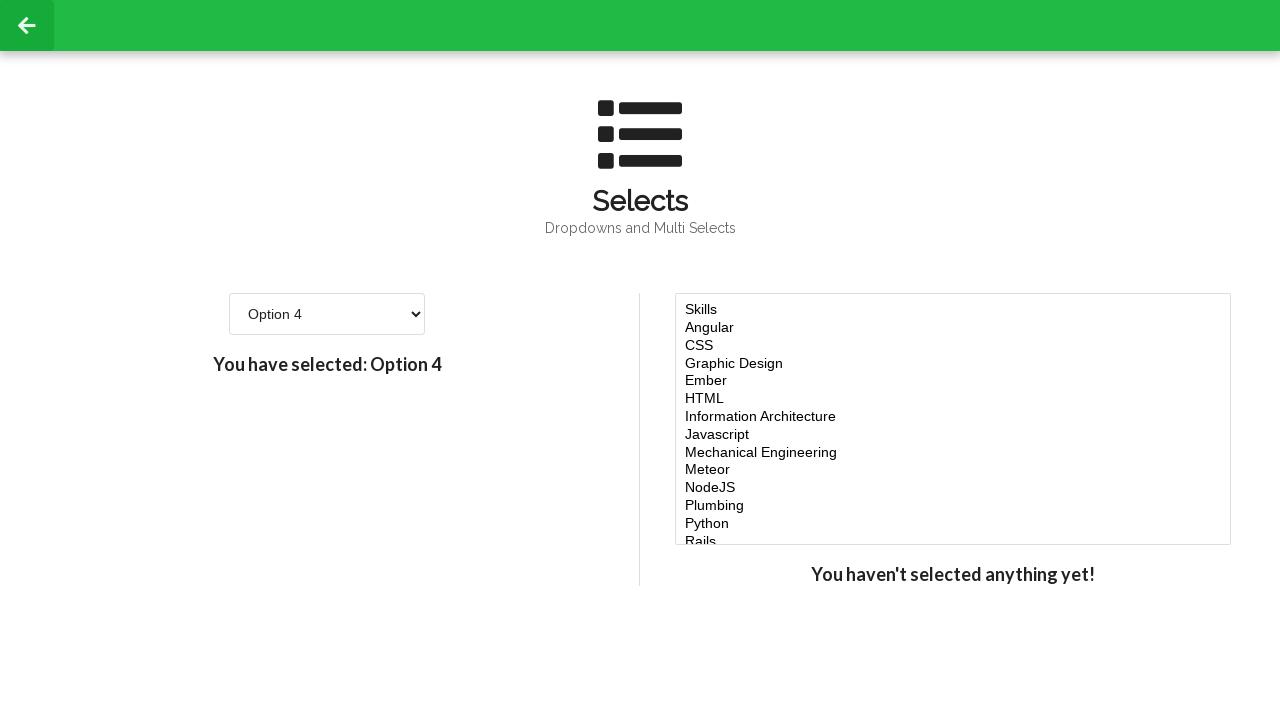